Navigates to the checkboxes page and verifies the URL is correct

Starting URL: https://the-internet.herokuapp.com/

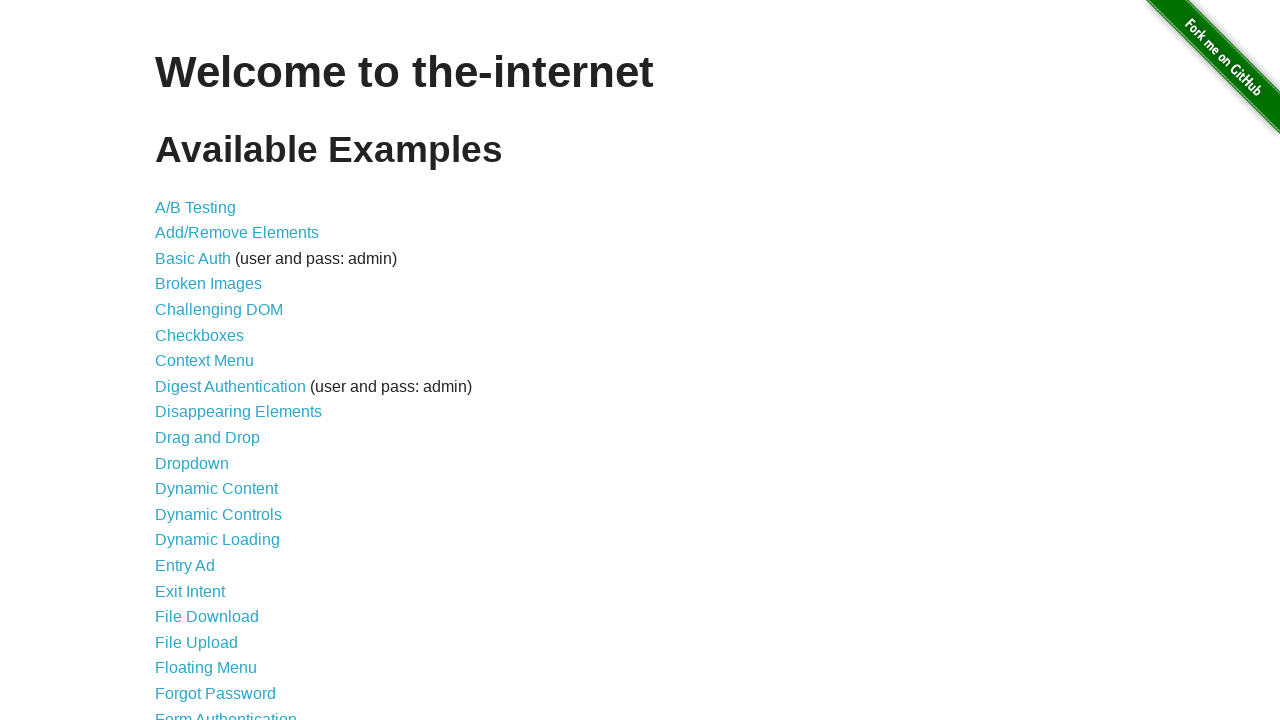

Clicked on the checkboxes link to navigate to the checkboxes page at (200, 335) on a[href='/checkboxes']
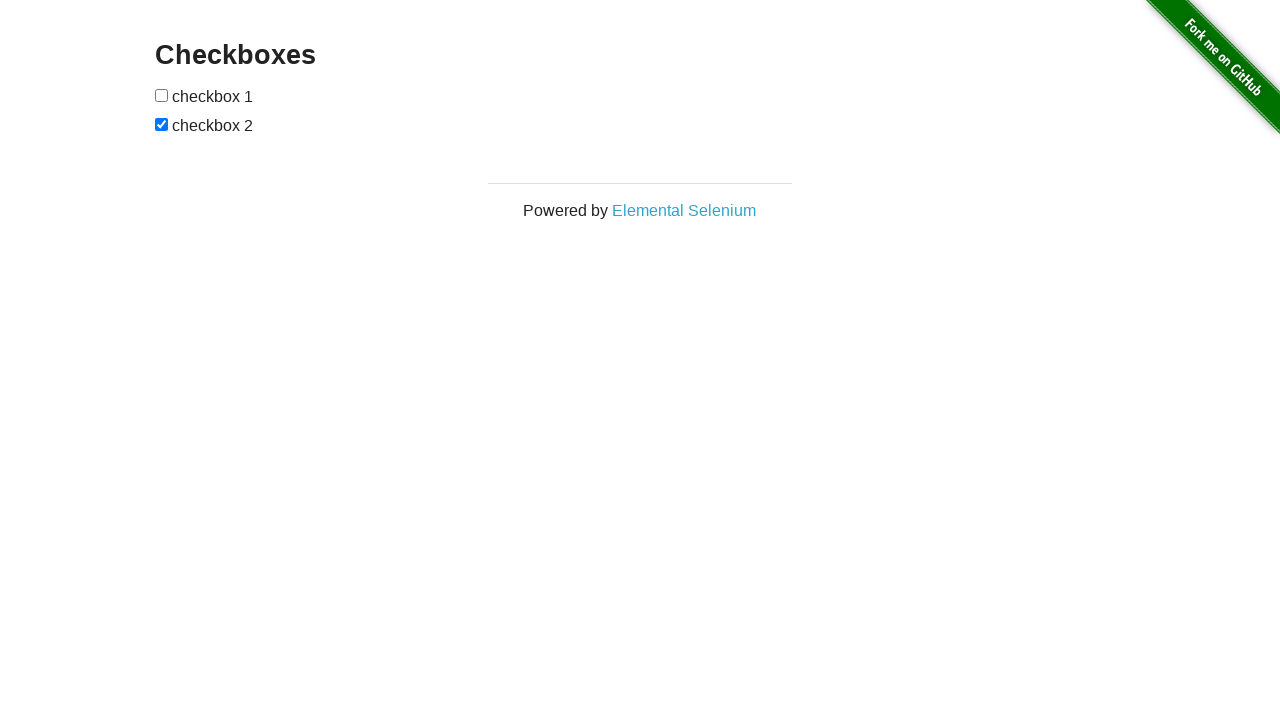

Verified that the URL is correct: https://the-internet.herokuapp.com/checkboxes
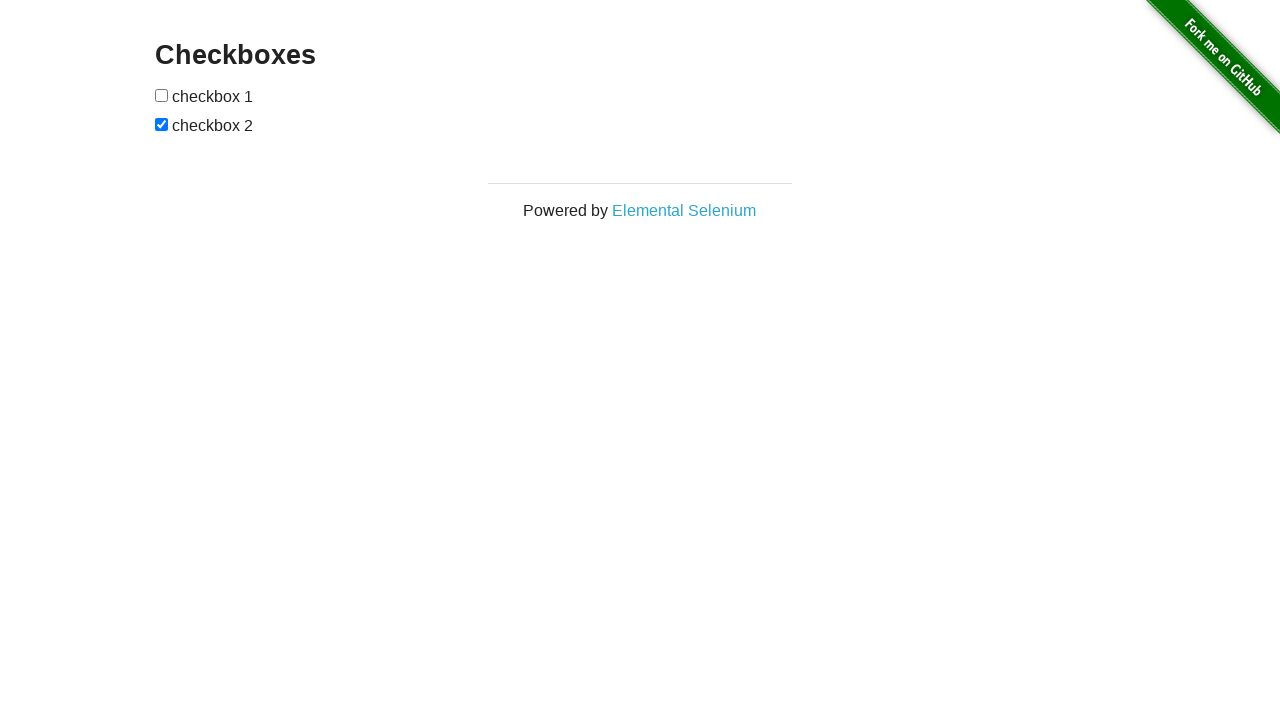

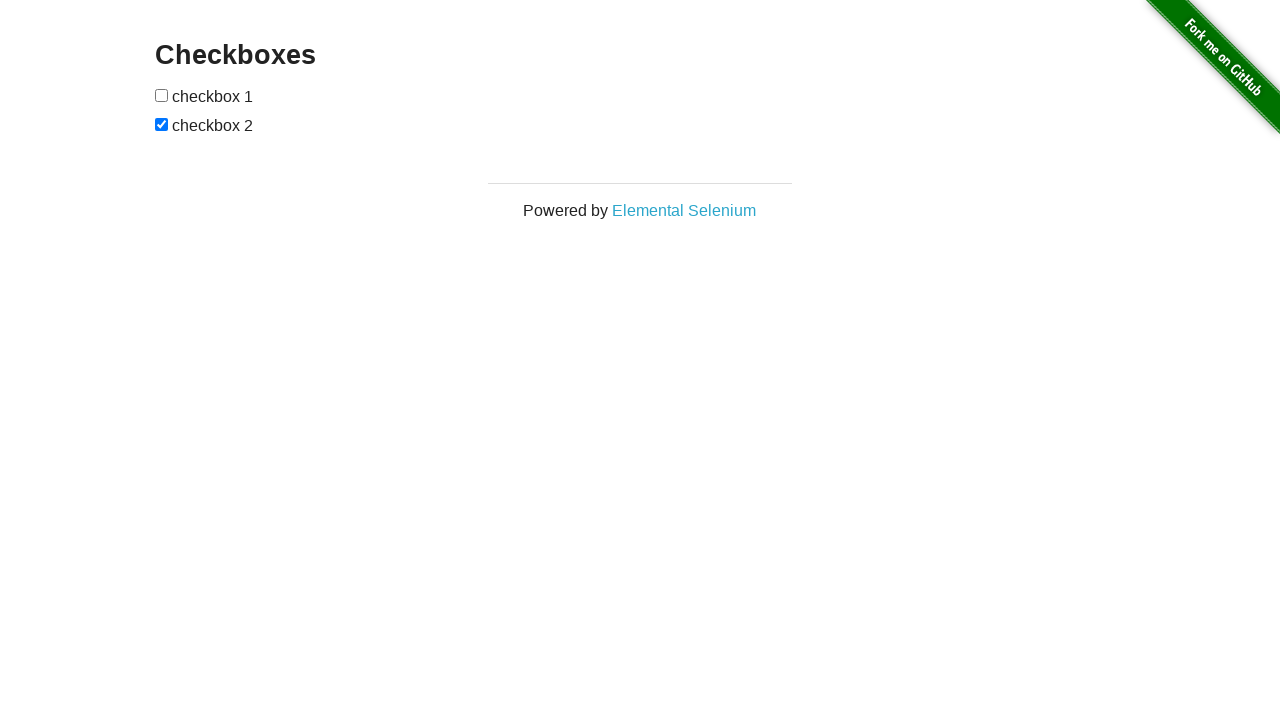